Tests dynamic controls page by verifying textbox is initially disabled, clicking Enable button, waiting for textbox to become enabled, and verifying the "It's enabled!" message appears

Starting URL: https://the-internet.herokuapp.com/dynamic_controls

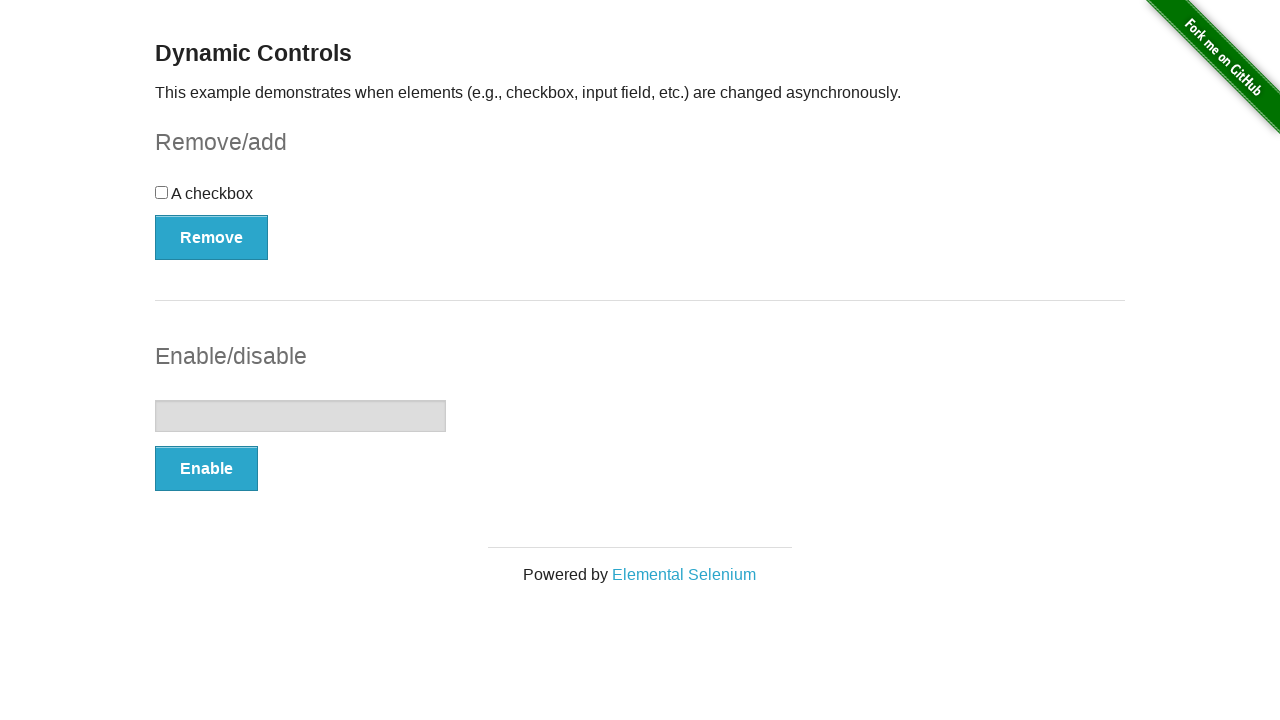

Verified textbox is initially disabled
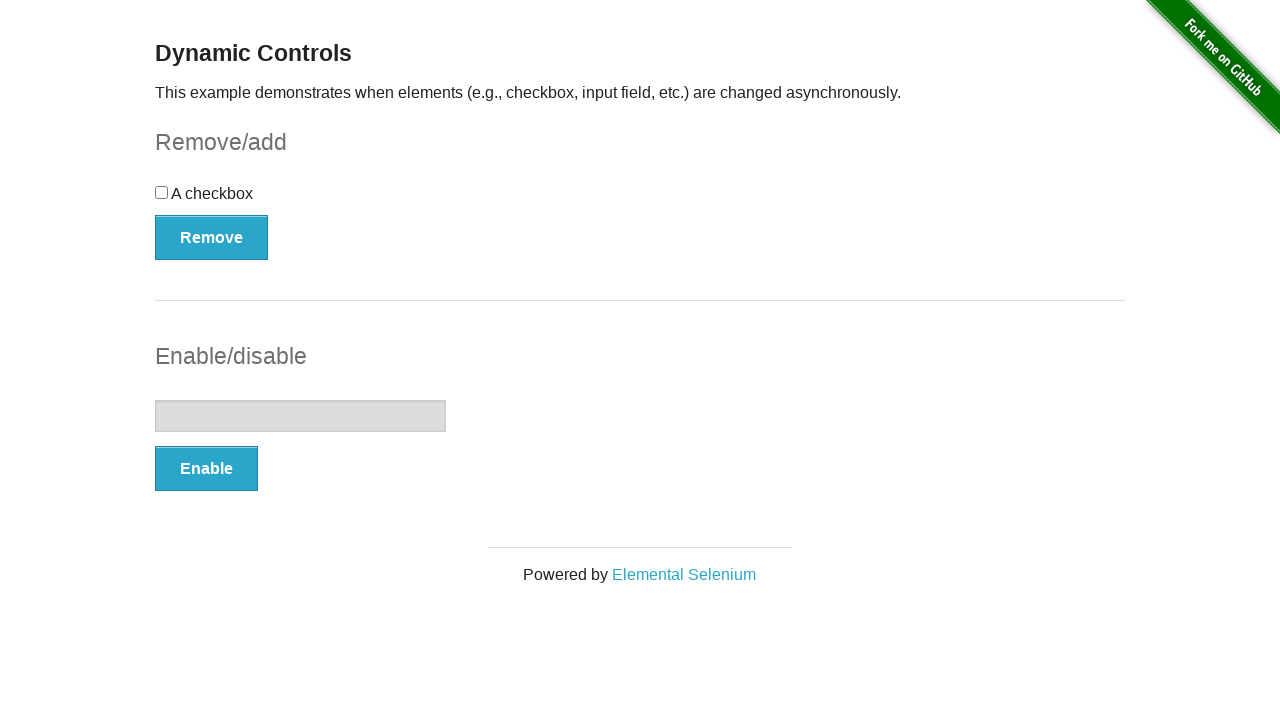

Clicked Enable button at (206, 469) on (//button[@type='button'])[2]
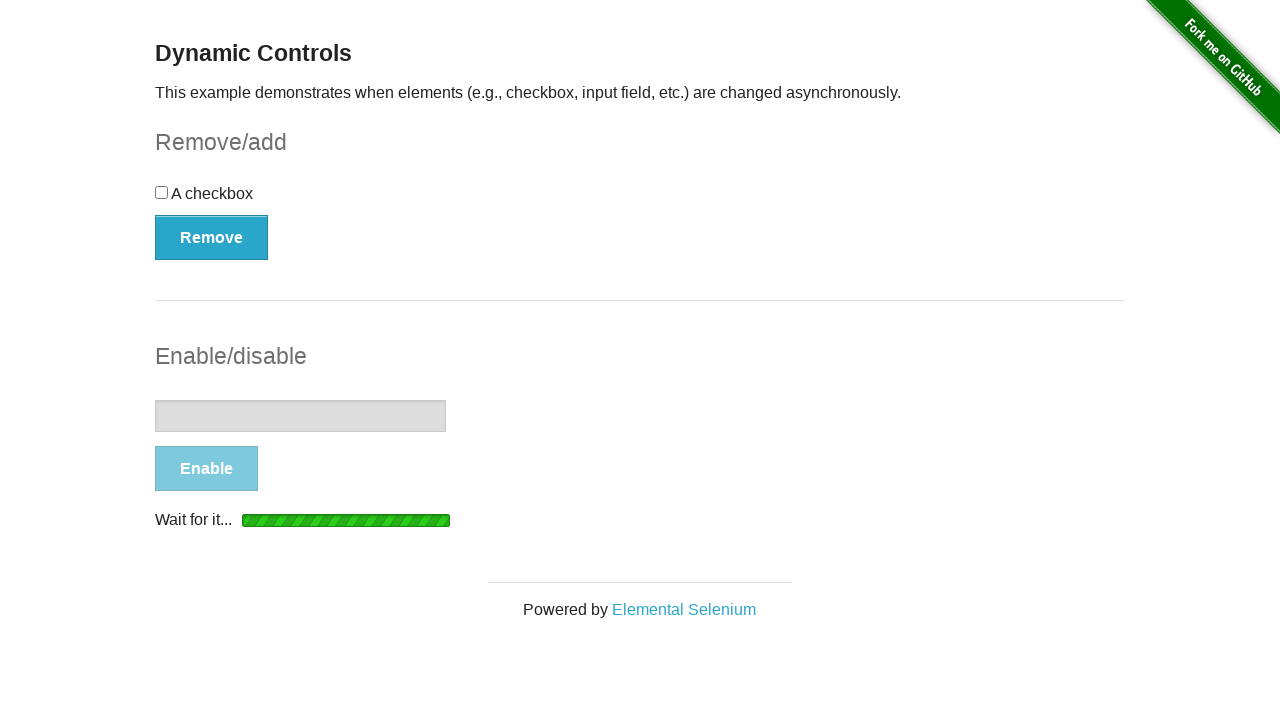

Waited for textbox to become enabled
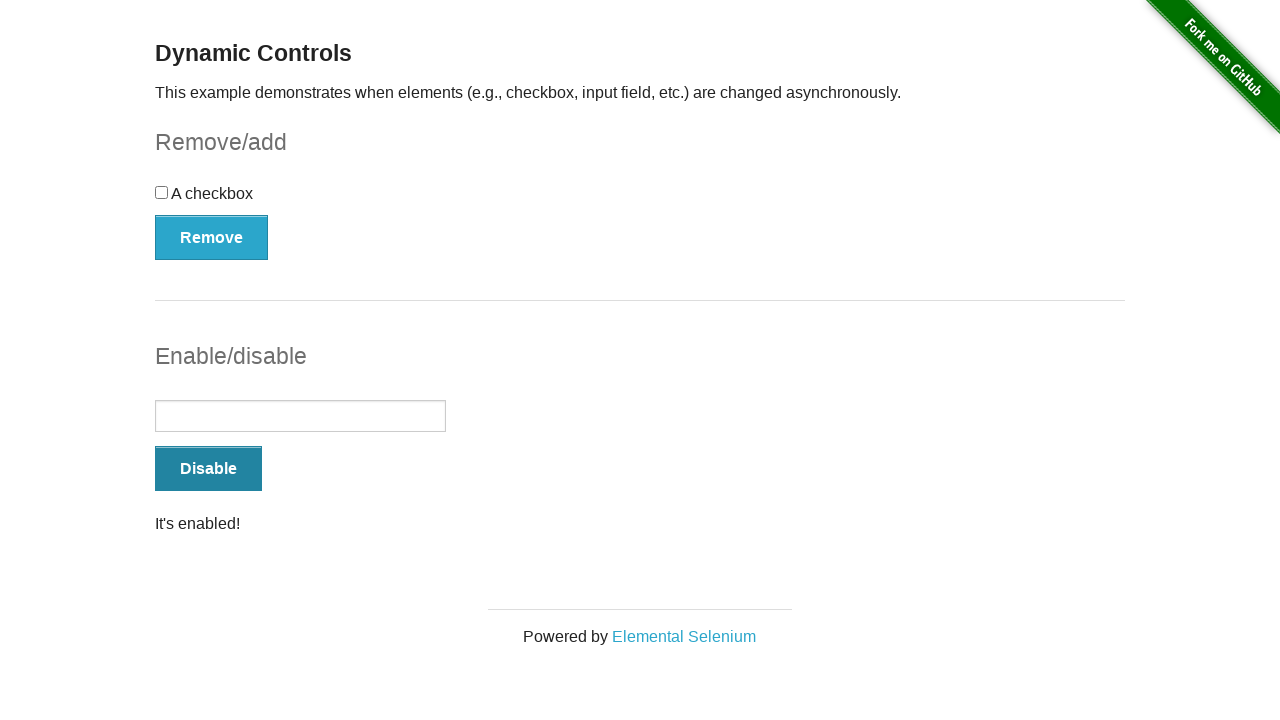

Verified textbox is now enabled
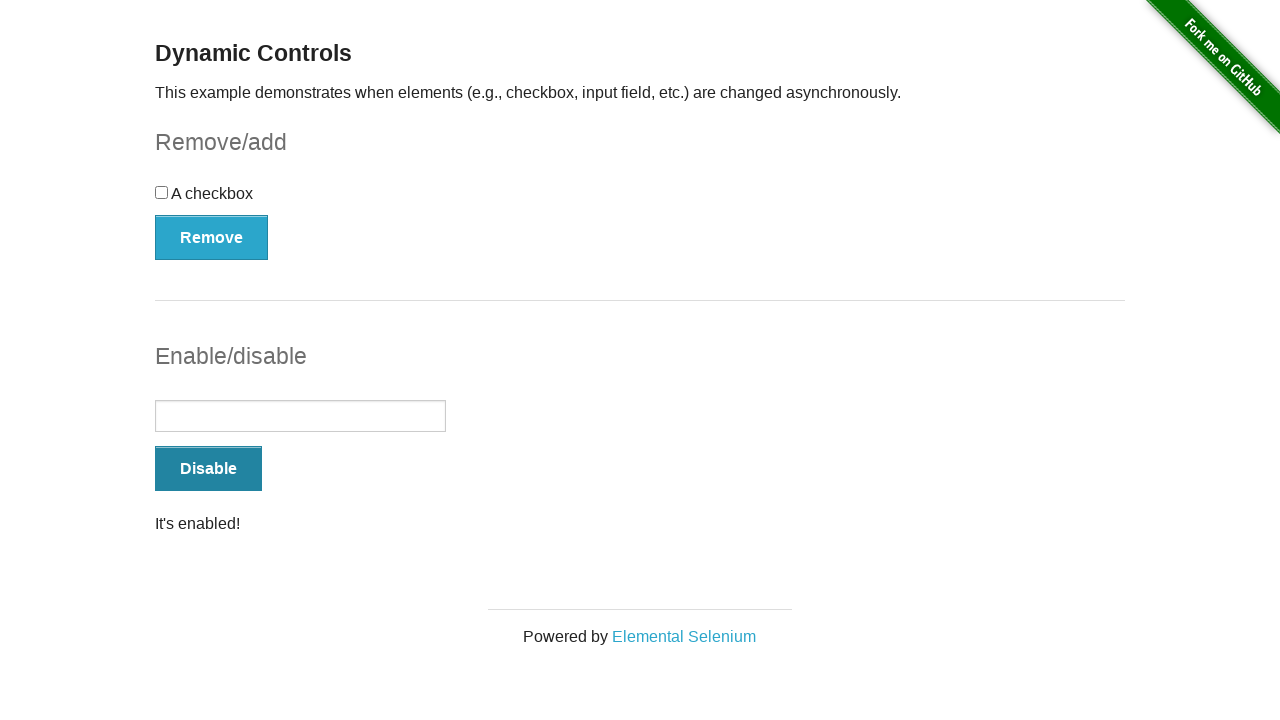

Verified 'It's enabled!' message is displayed
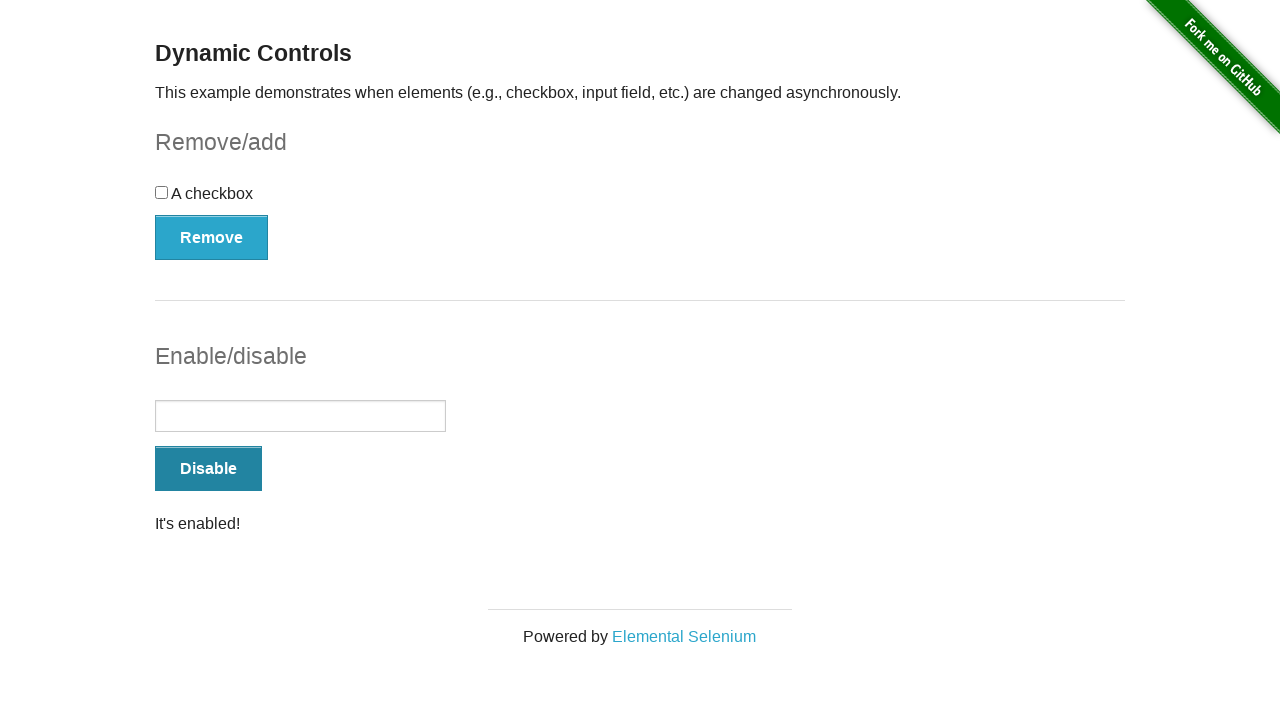

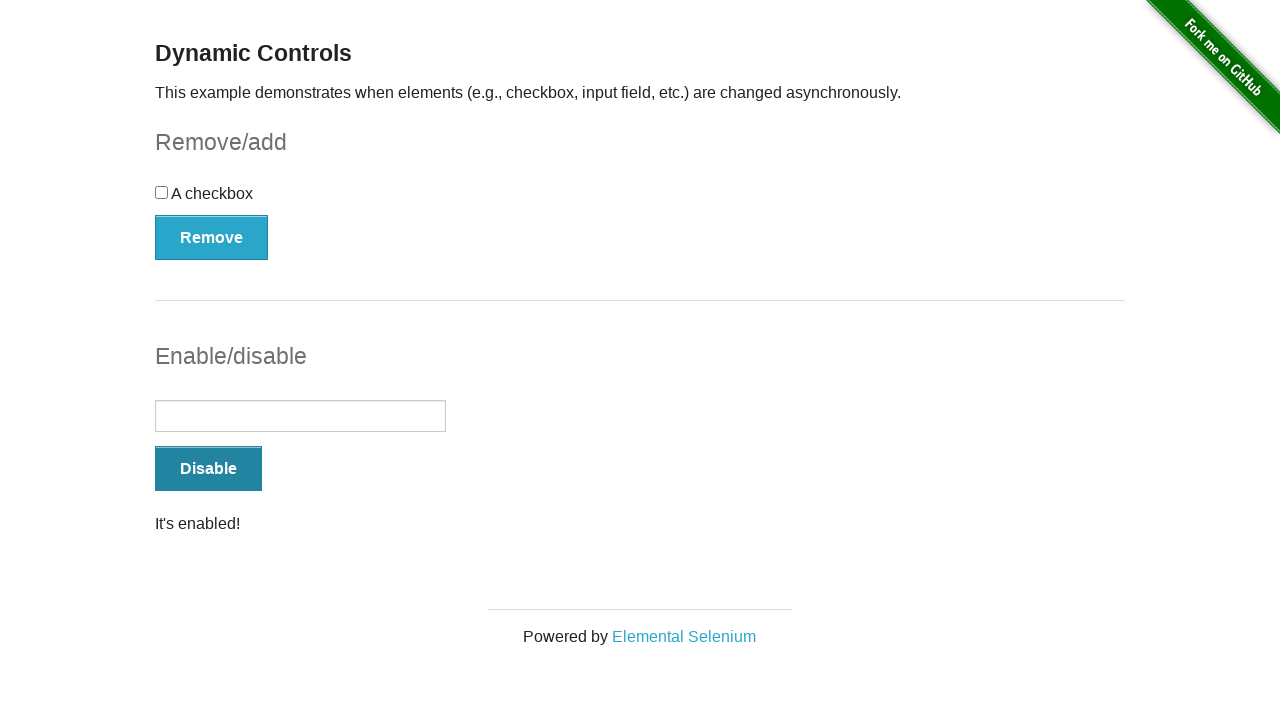